Verifies that the State and City label is displayed correctly and tests the submit button

Starting URL: https://demoqa.com/automation-practice-form

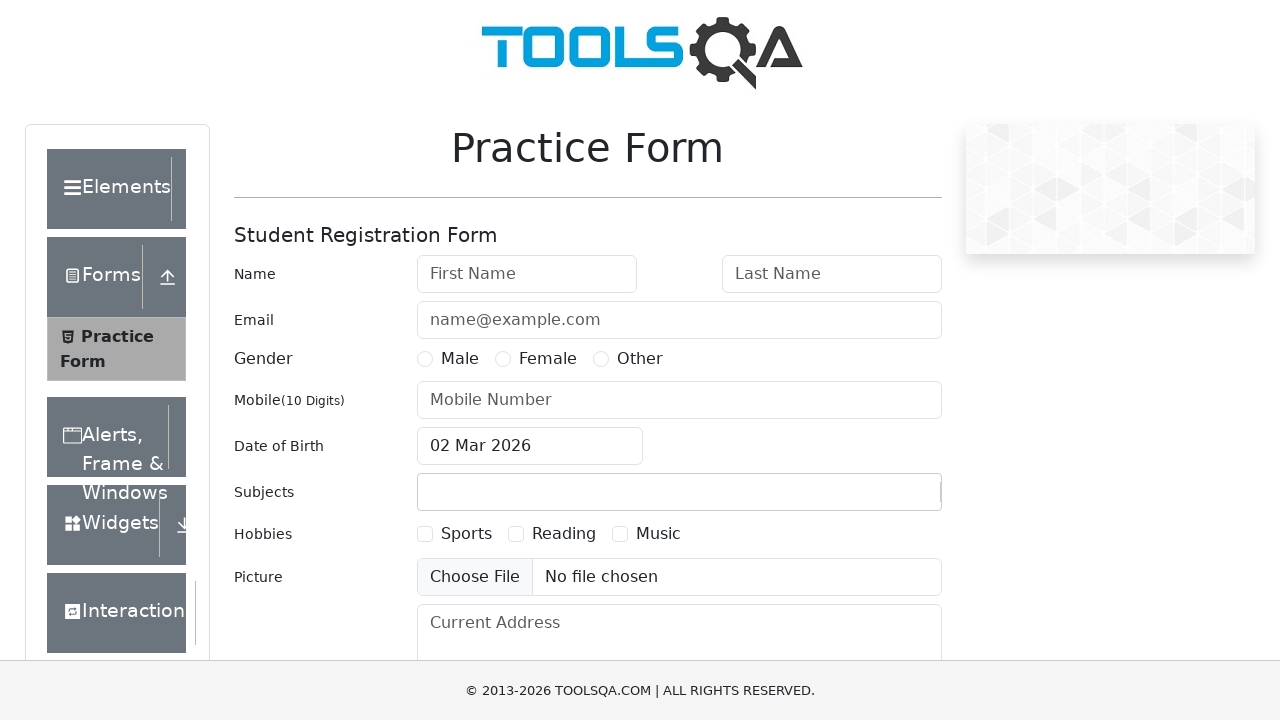

Located State and City label element
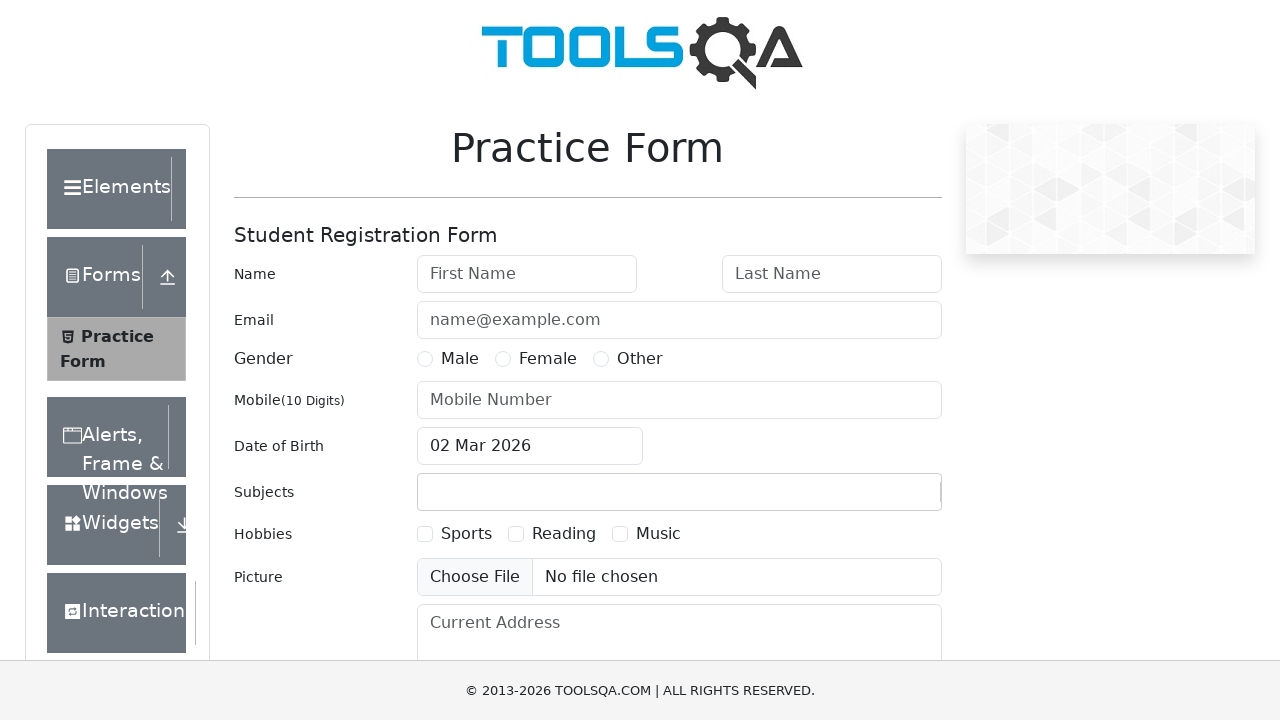

State and City label is visible and ready
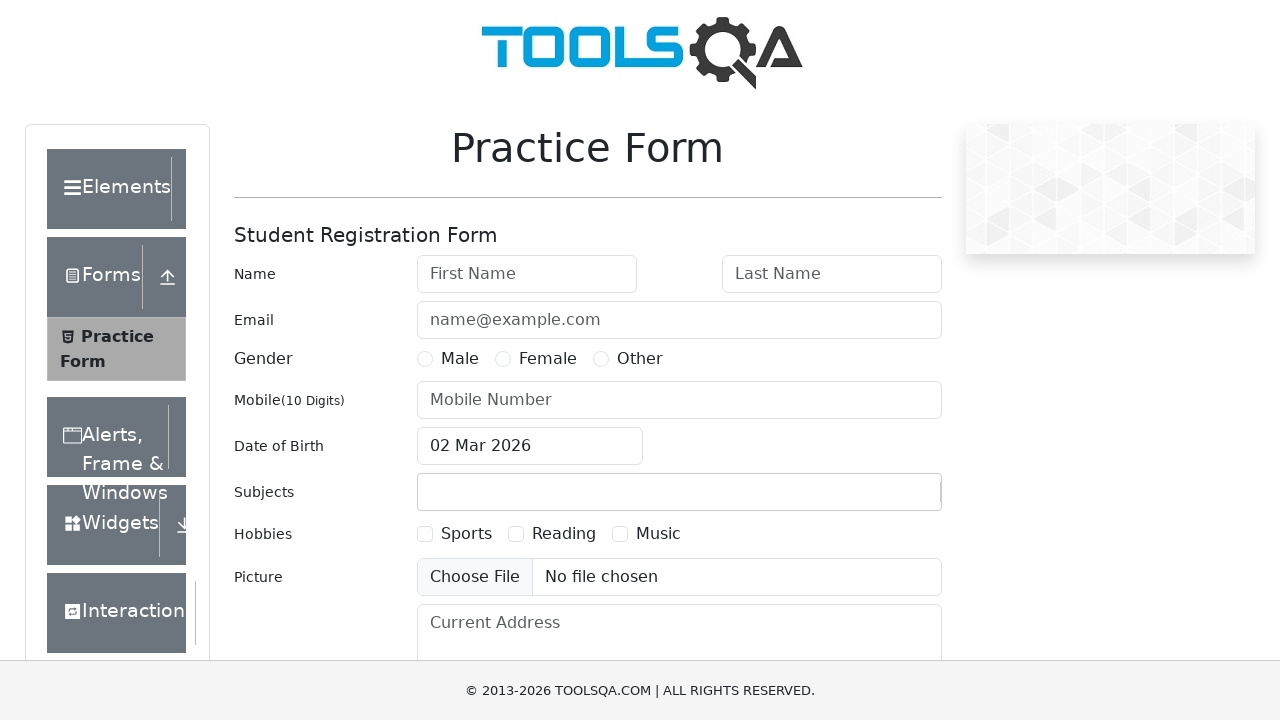

Verified State and City label text content matches expected value
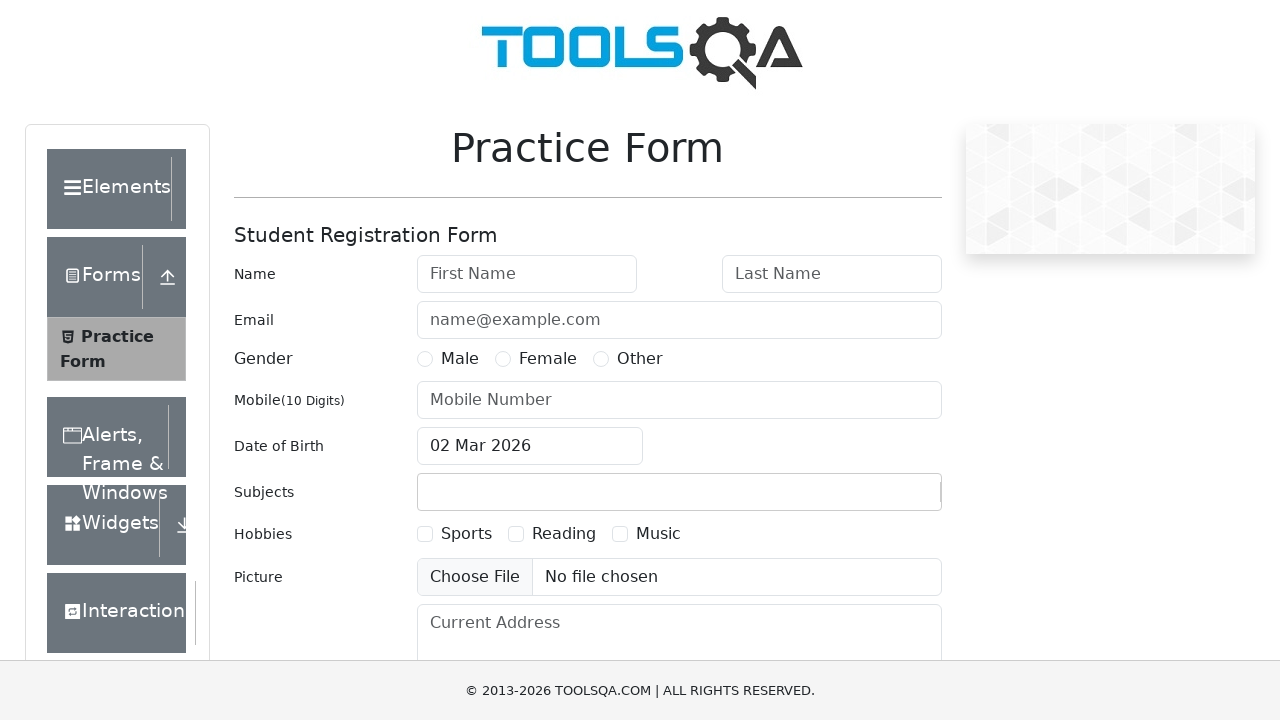

Clicked submit button to submit the form at (885, 499) on #submit
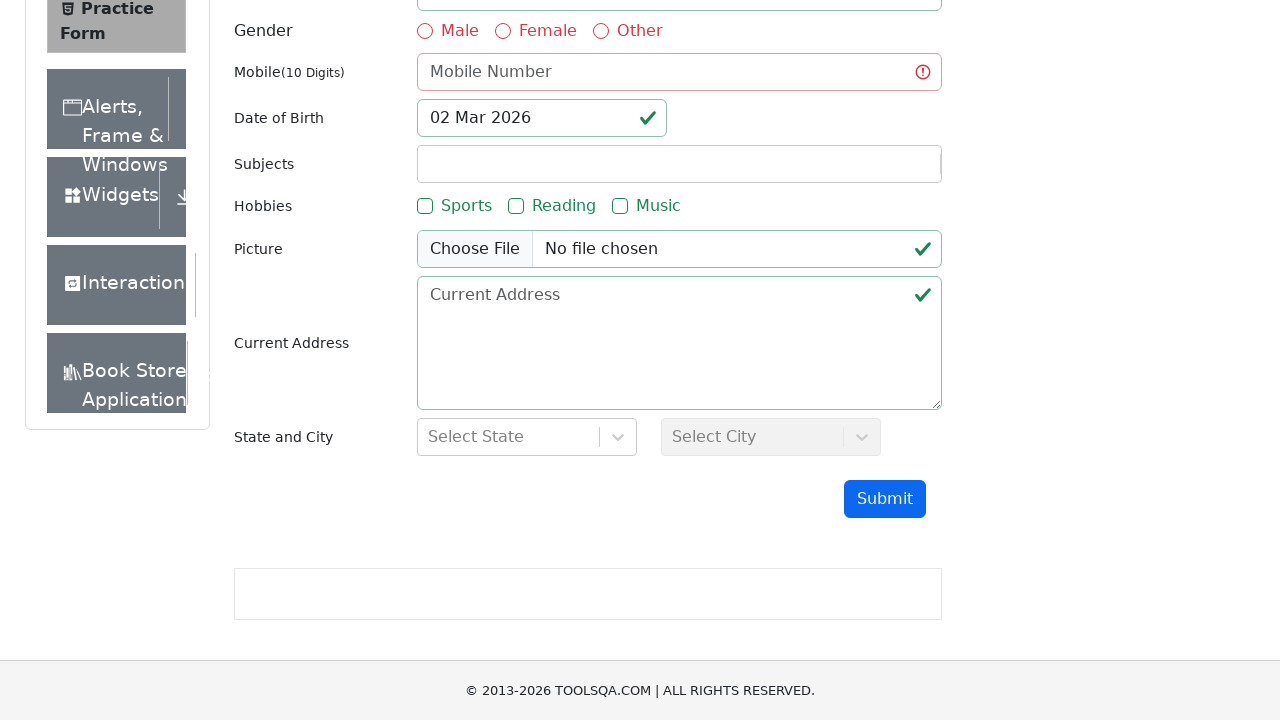

Waited 1000ms for form submission response
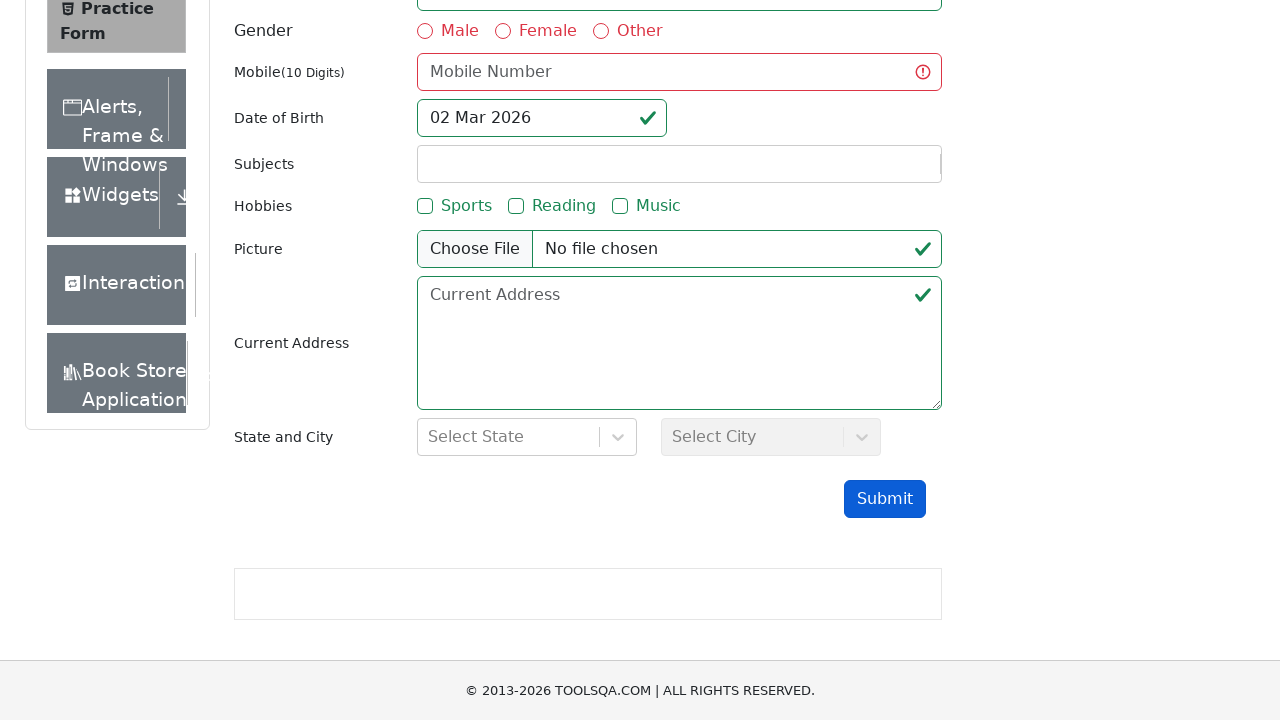

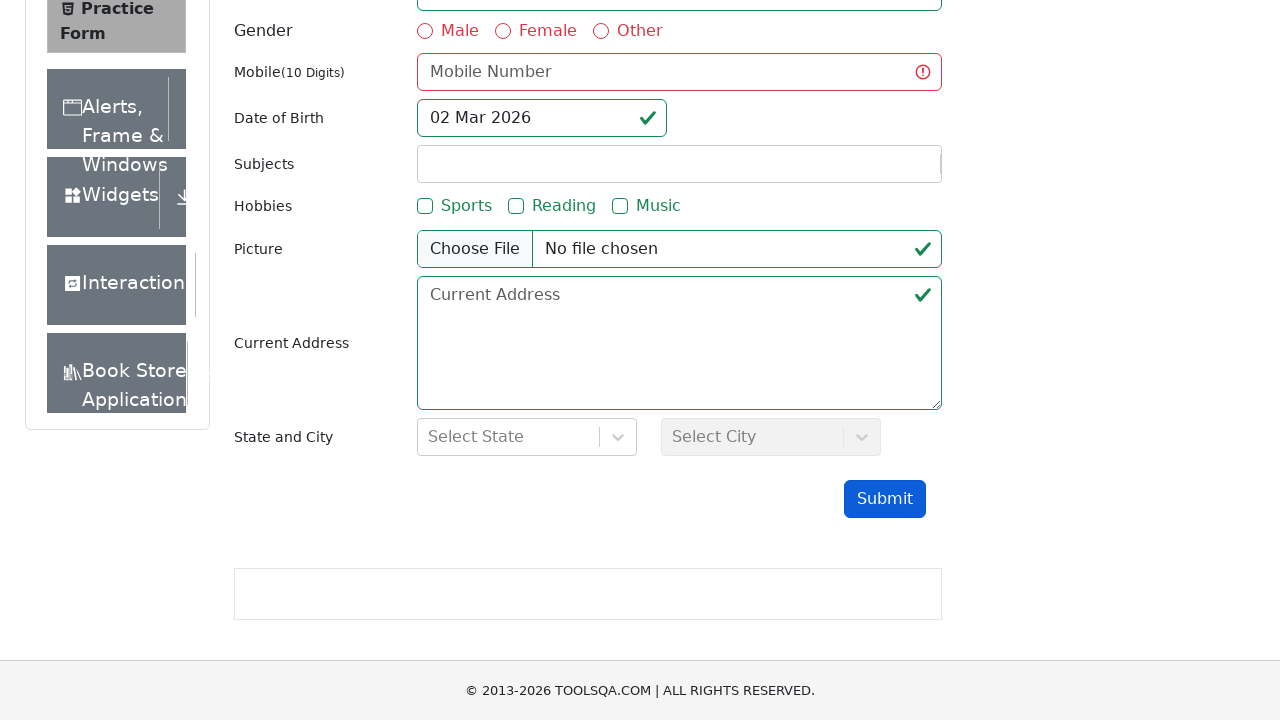